Performs an advanced earthquake search on USGS website by setting custom date/time ranges, depth parameters, circular coordinates around Japan, event types, and output options

Starting URL: https://earthquake.usgs.gov/earthquakes/search/

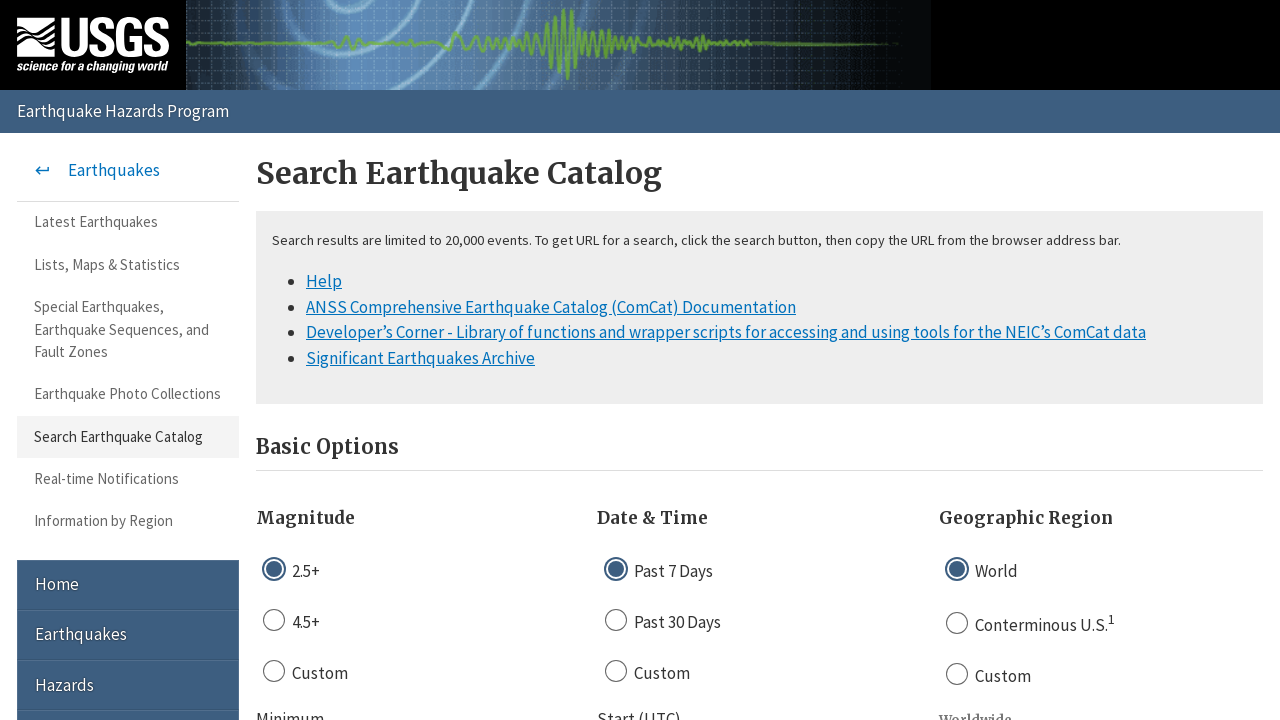

Clicked Custom Date & Time option at (759, 673) on xpath=//*[@id="fdsn-search-form"]/section/div[2]/section/ul[1]/li[3]/label
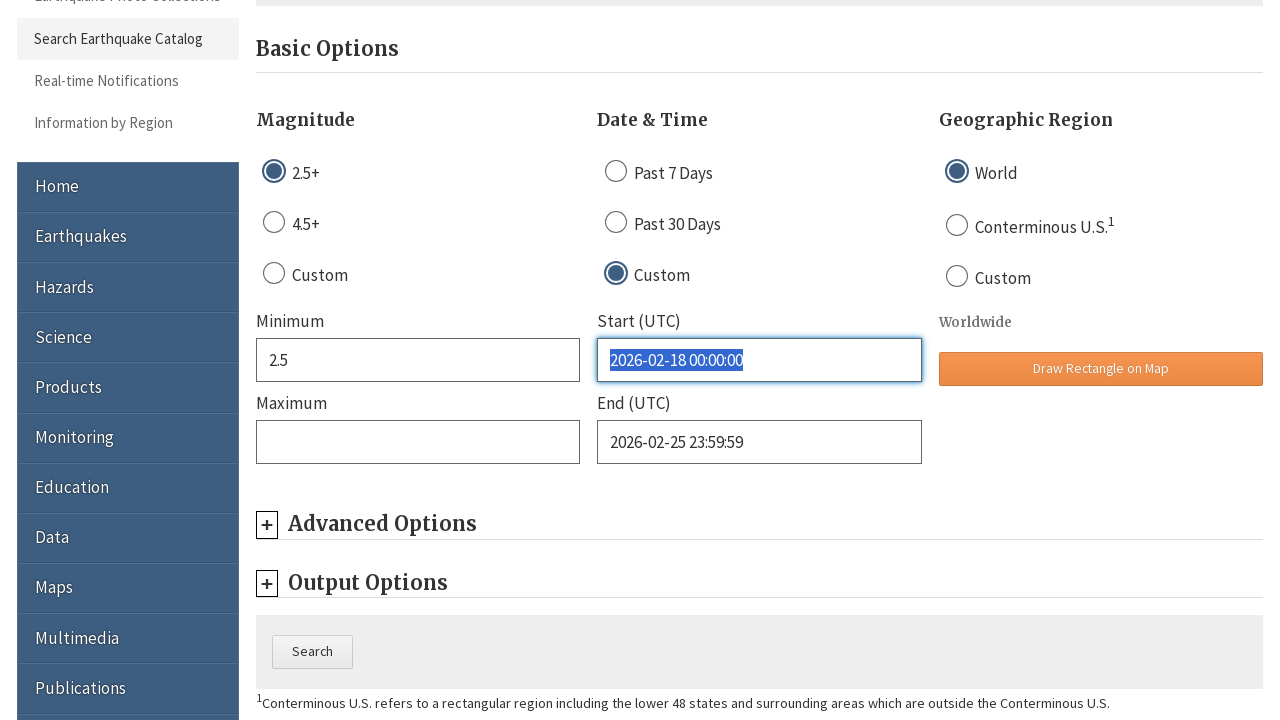

Filled start time with '2024-03-01 00:00:00' on //*[@id="starttime"]
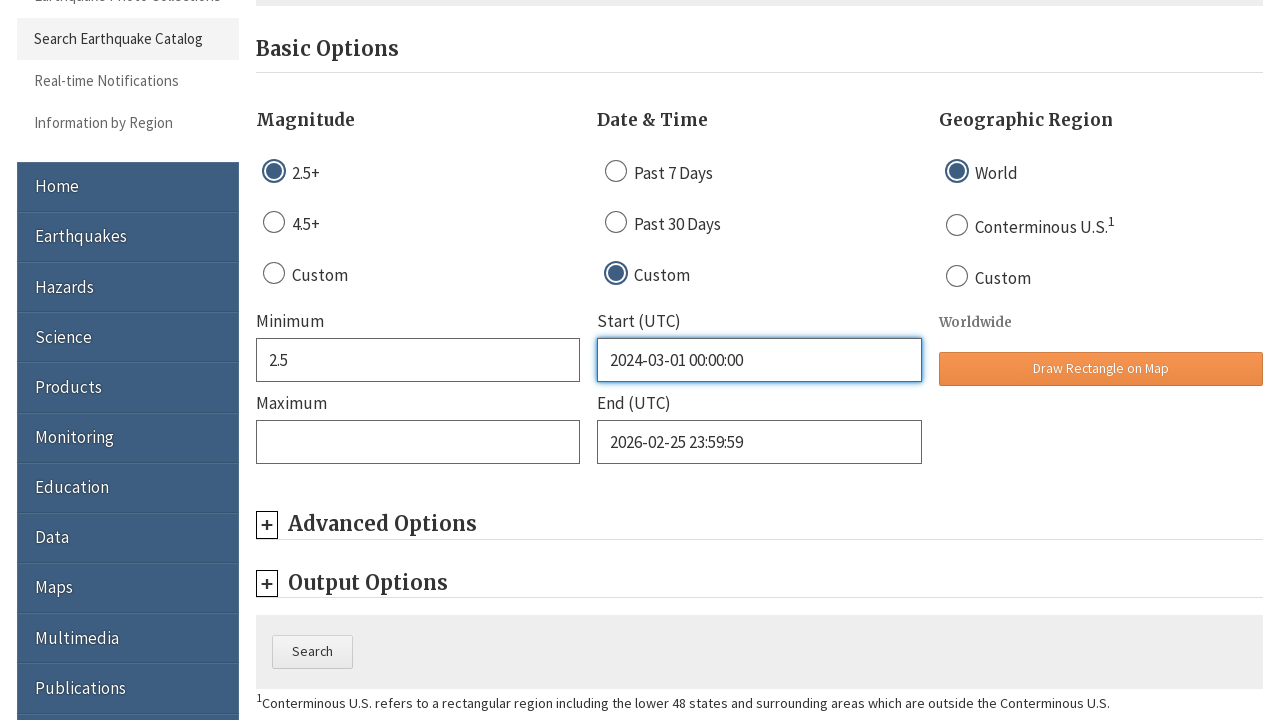

Filled end time with '2024-03-01 00:00:00' on //*[@id="endtime"]
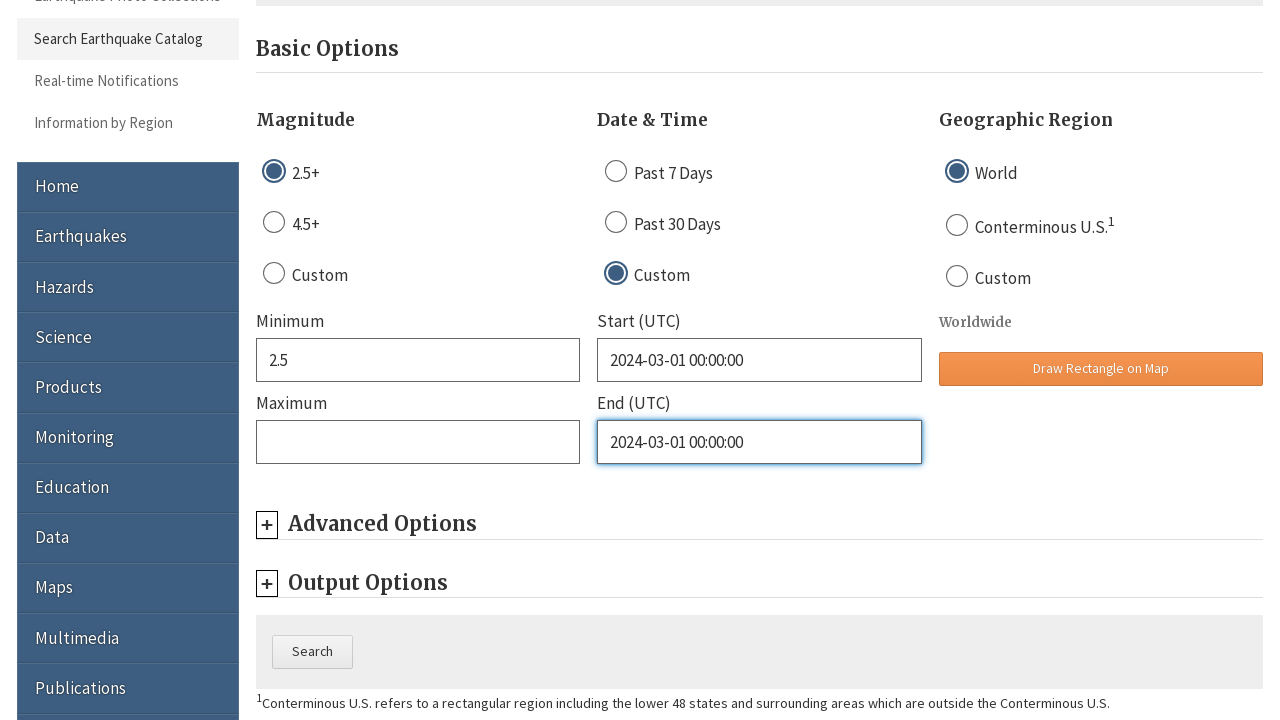

Clicked Advanced Options button at (760, 525) on xpath=//*[@id="search-advanced"]
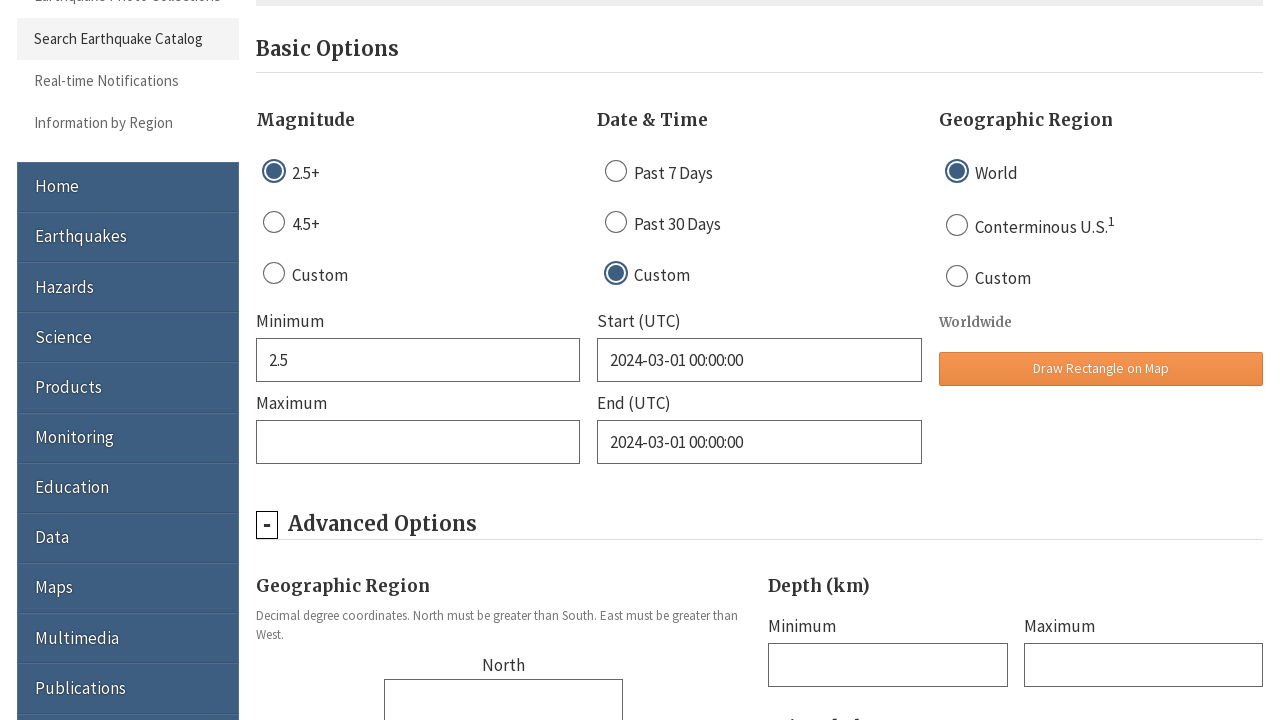

Set minimum depth to 0 km on //*[@id="mindepth"]
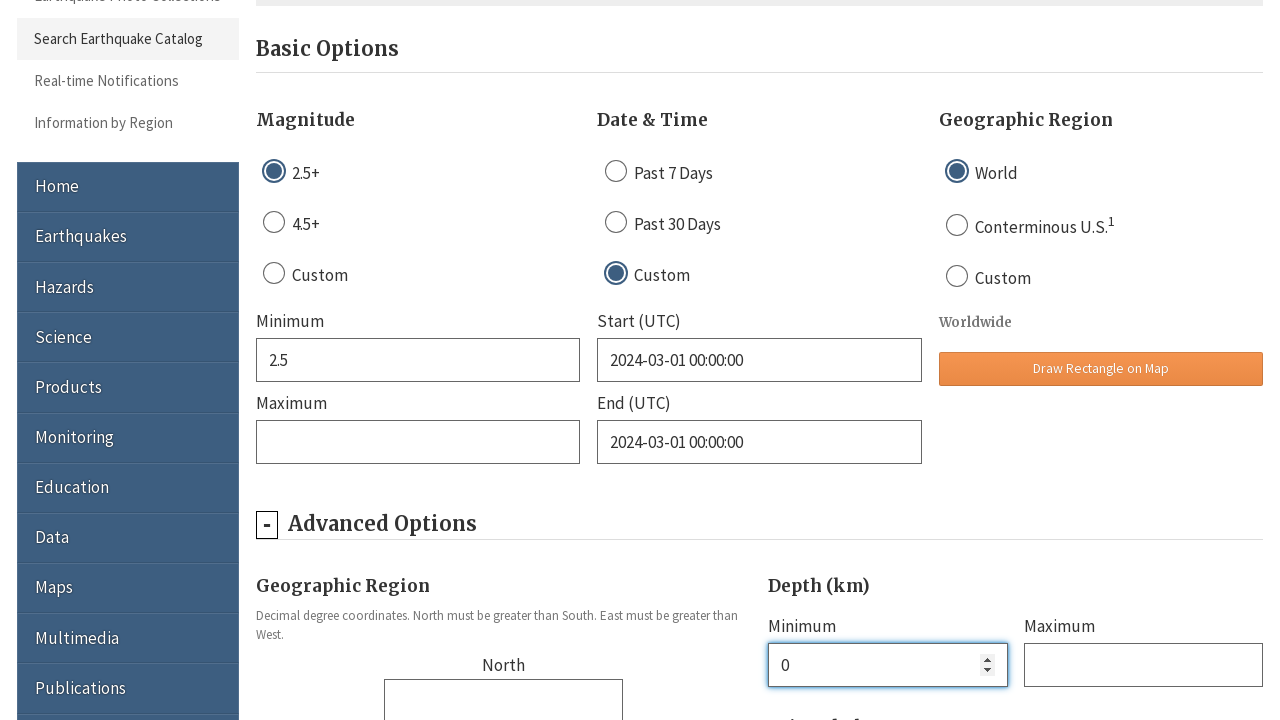

Set maximum depth to 250 km on //*[@id="maxdepth"]
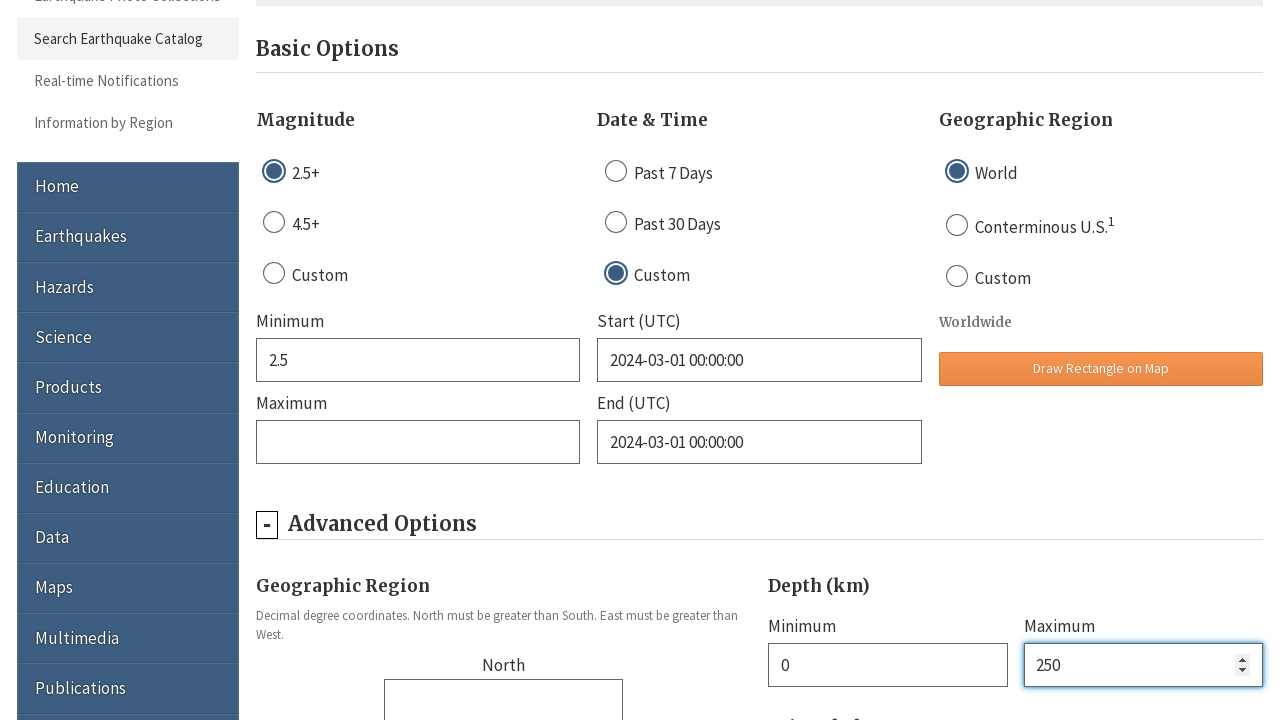

Set latitude to 36.2048 for Japan region on //*[@id="latitude"]
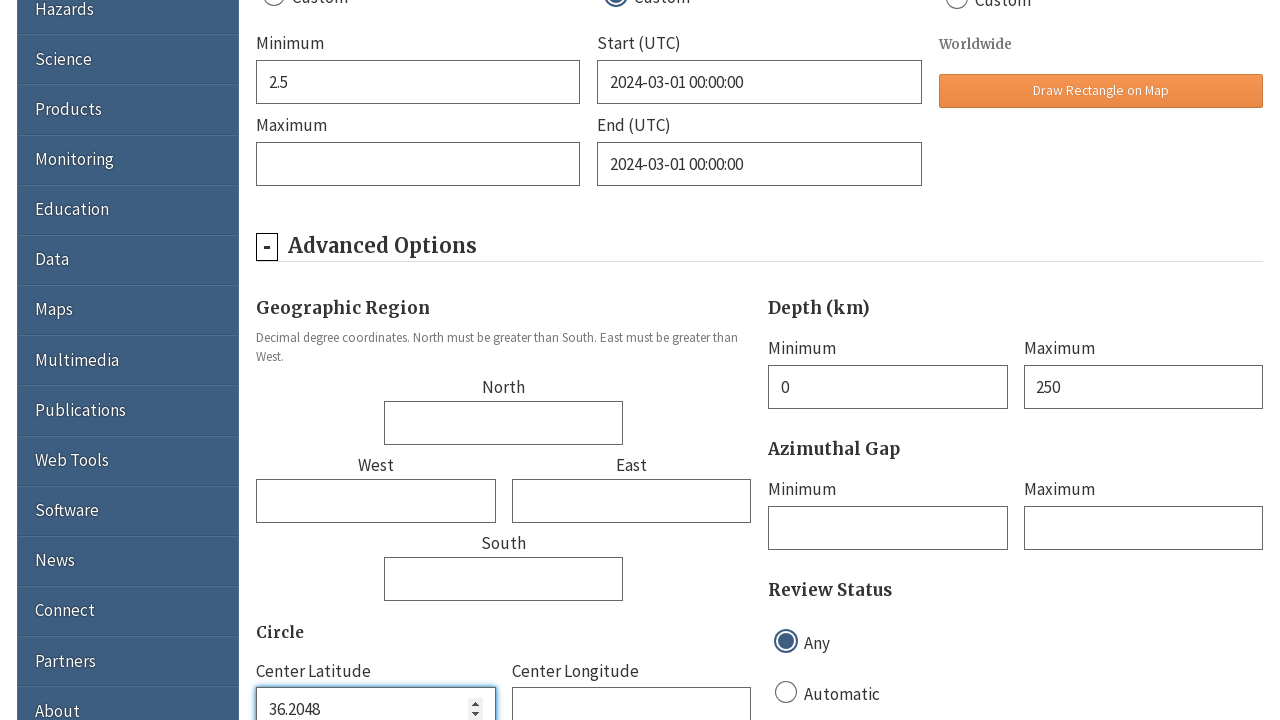

Set longitude to 138.2529 for Japan region on //*[@id="longitude"]
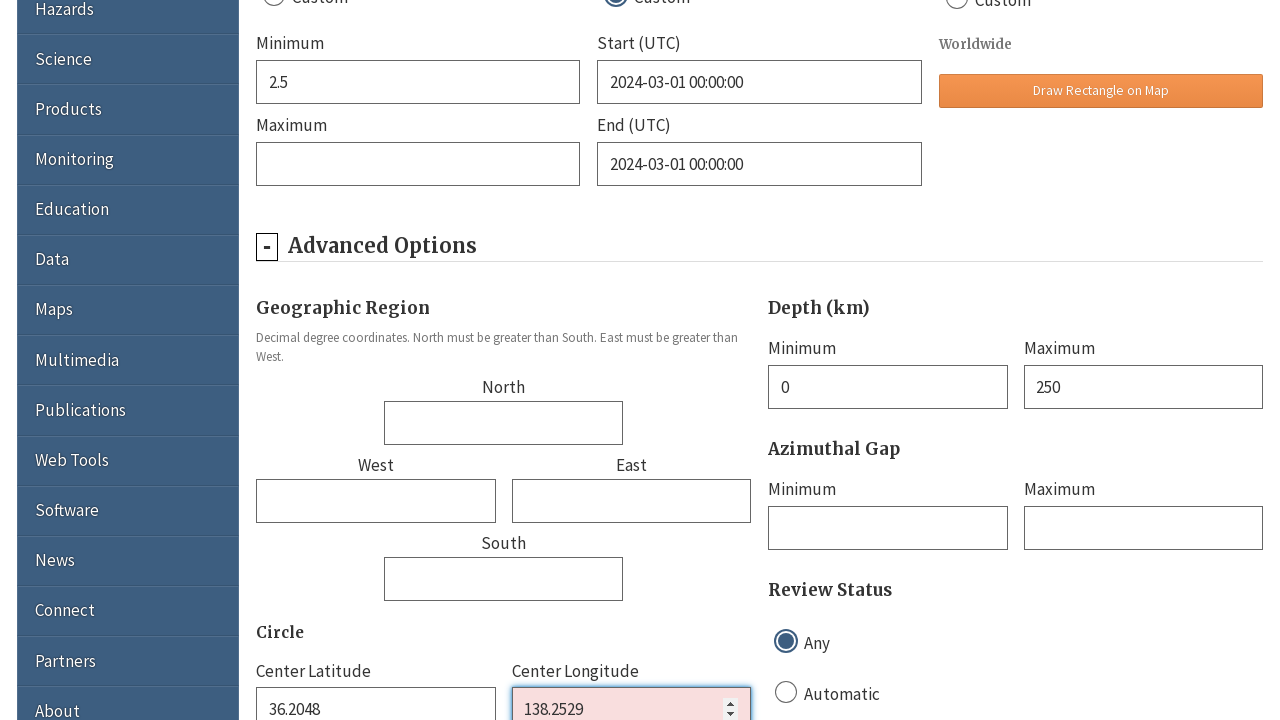

Set search radius to 900 km around Japan coordinates on //*[@id="maxradiuskm"]
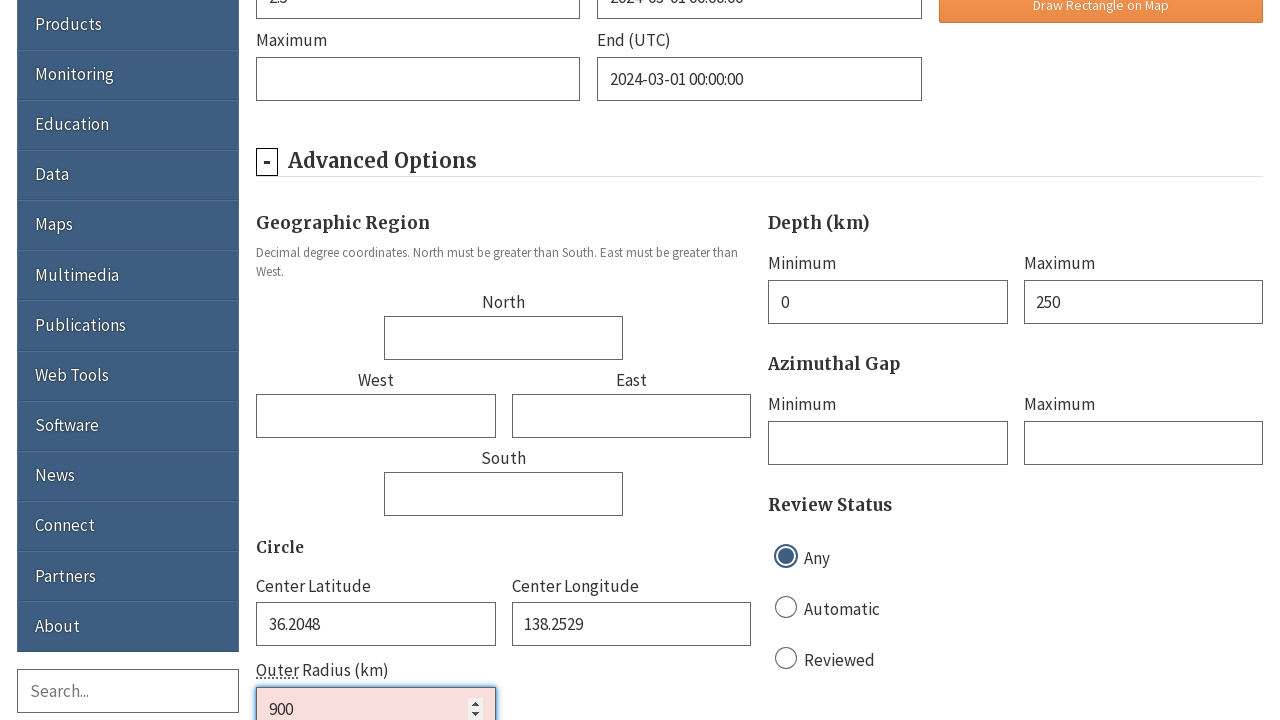

Clicked Event Type dropdown at (504, 360) on xpath=//*[@id="evttype"]
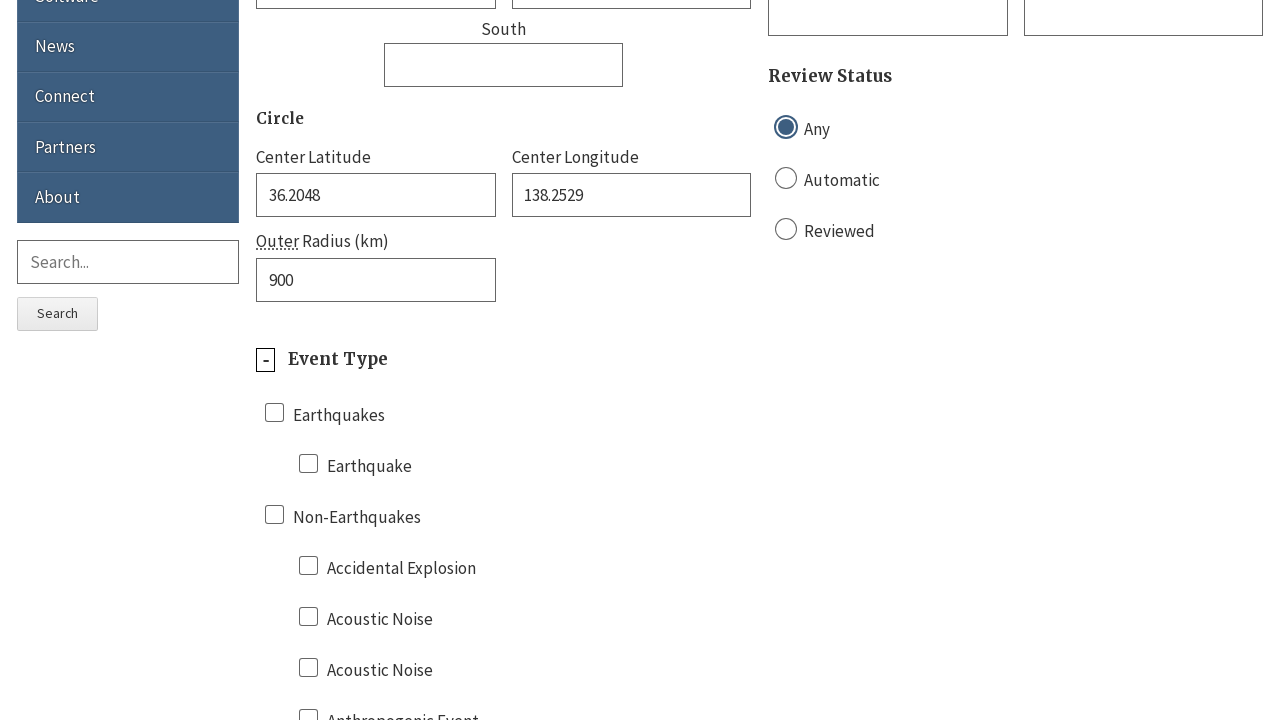

Selected first event type option at (504, 415) on xpath=//*[@id="fdsn-search-form"]/div[1]/section/div/div[3]/section[1]/ul/li[1]/
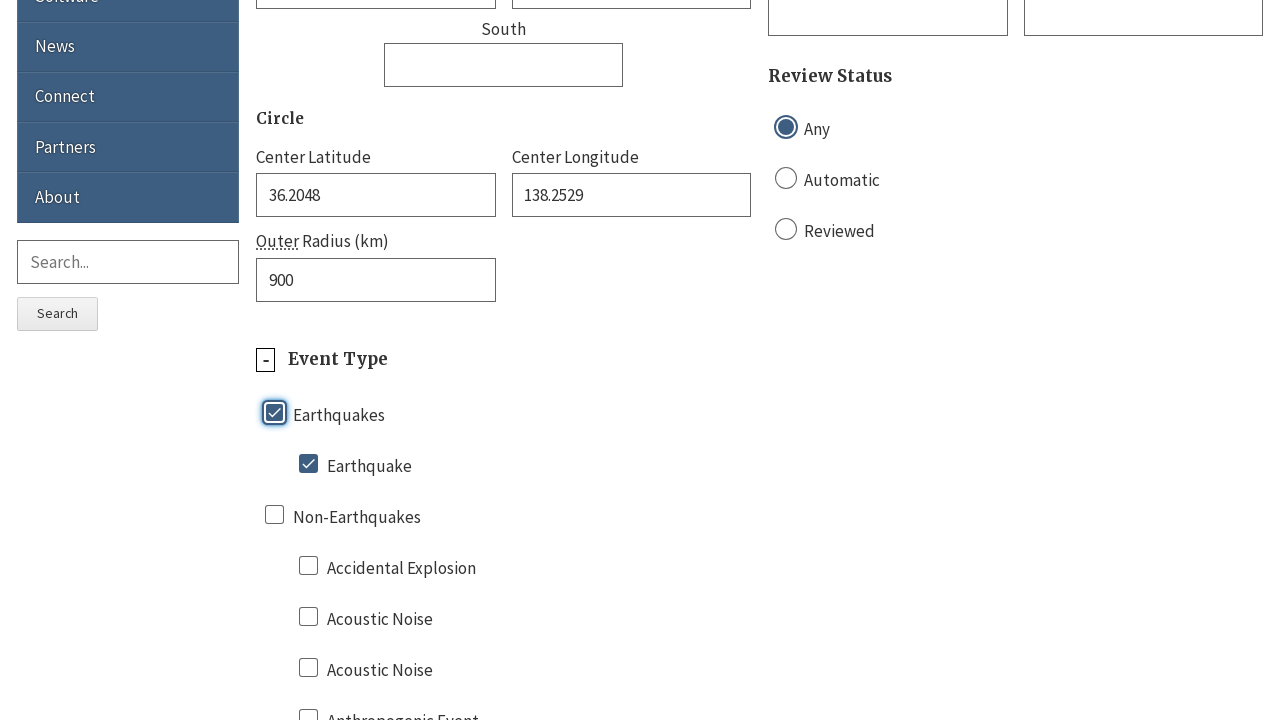

Selected event type option 40 at (520, 361) on xpath=//*[@id="fdsn-search-form"]/div[1]/section/div/div[3]/section[1]/ul/li[2]/
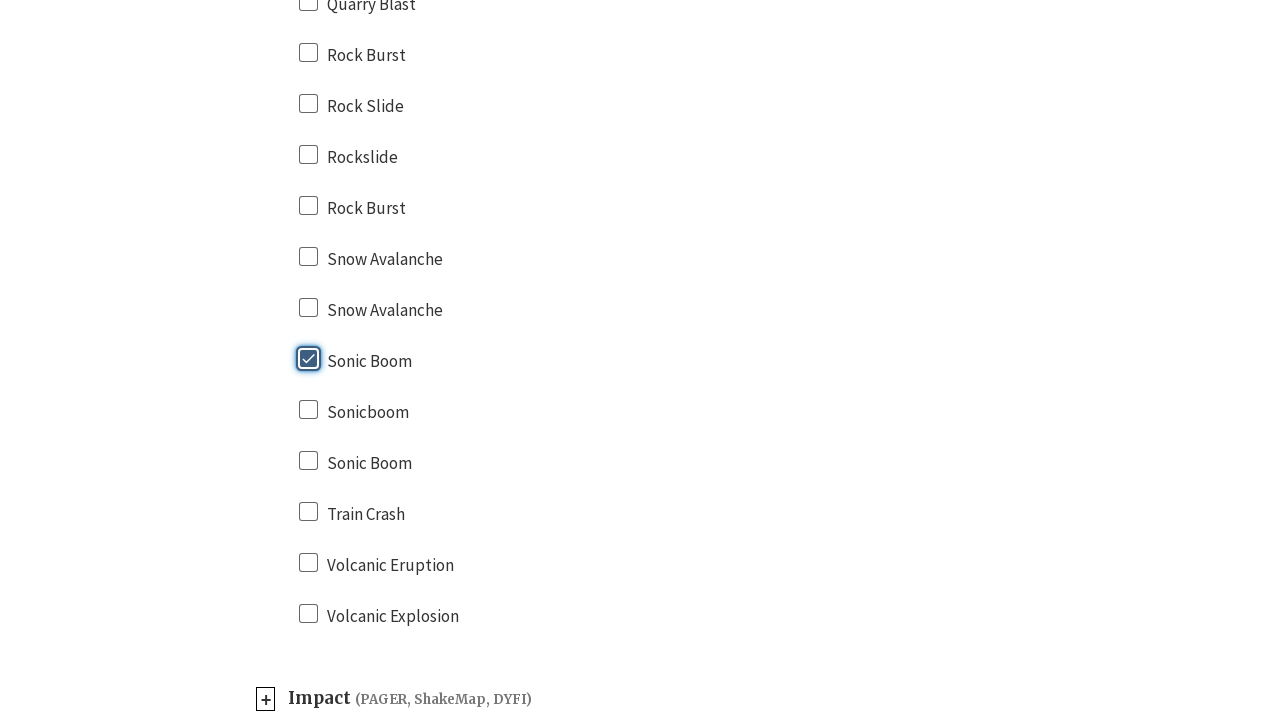

Selected event type option 41 at (520, 412) on xpath=//*[@id="fdsn-search-form"]/div[1]/section/div/div[3]/section[1]/ul/li[2]/
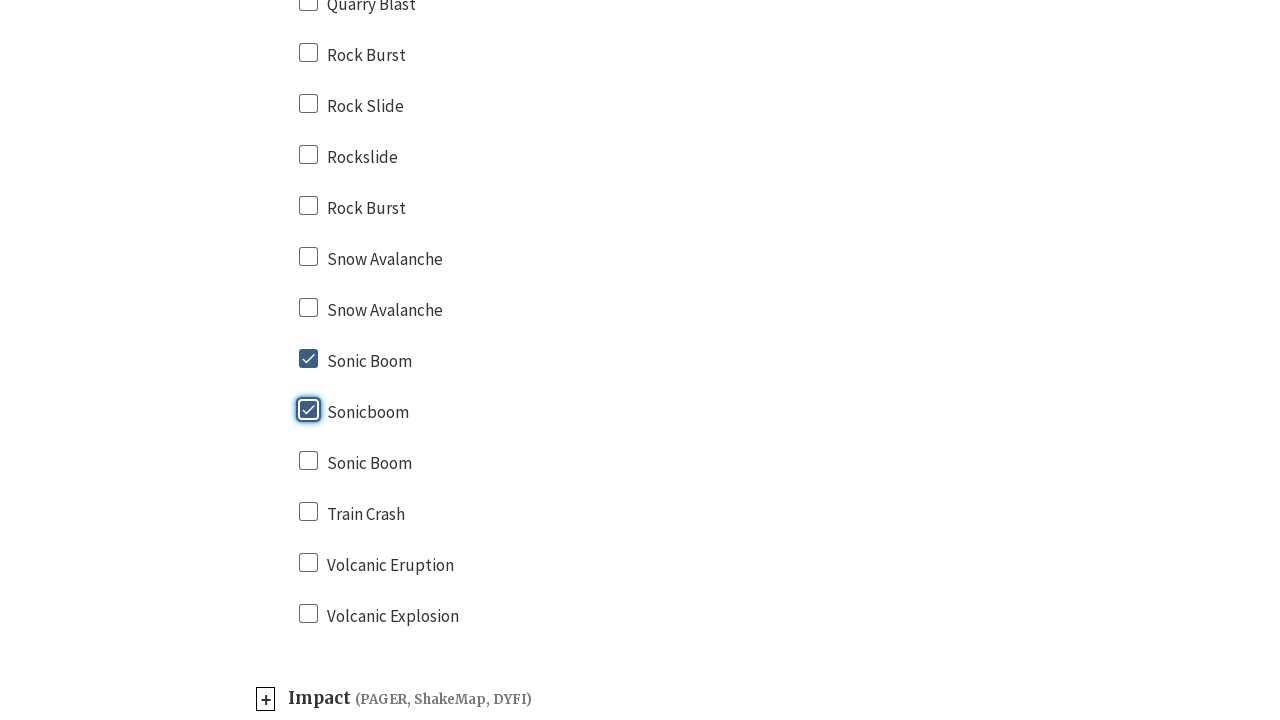

Clicked Output Options button at (760, 468) on xpath=//*[@id="search-output"]
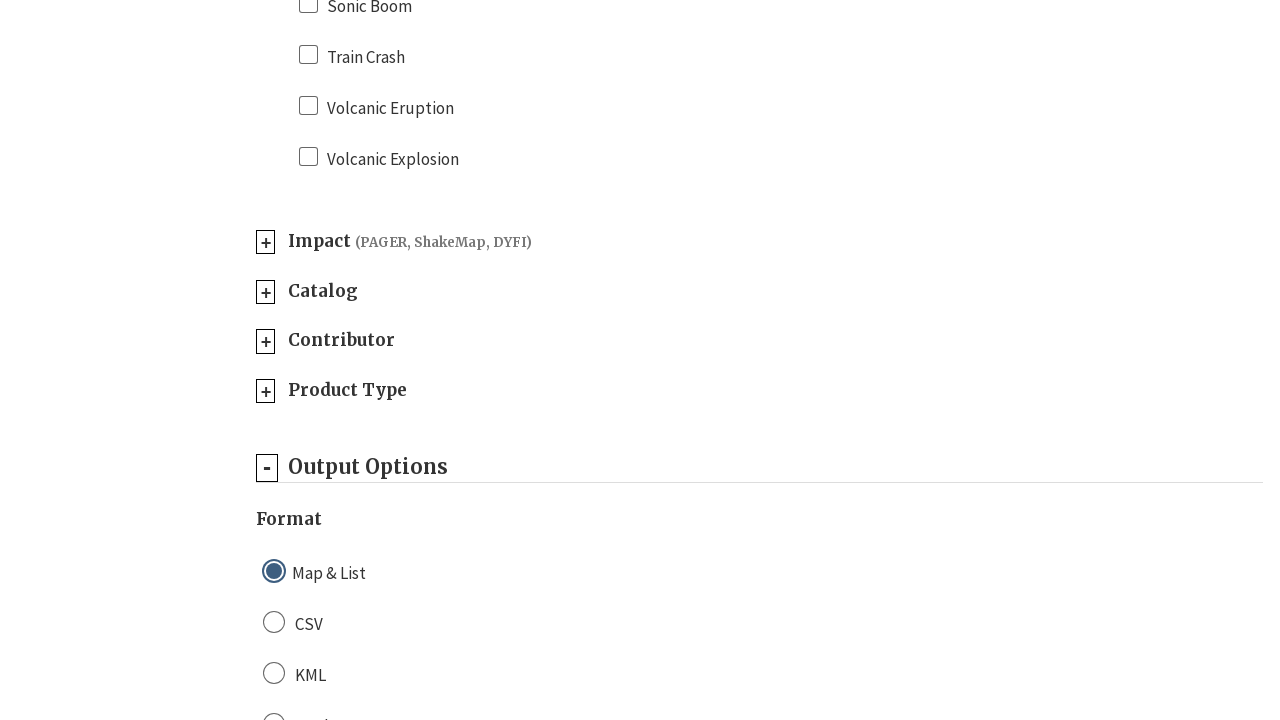

Selected output format option 2 at (504, 624) on xpath=//*[@id="fdsn-search-form"]/div[2]/section/section[1]/ul/li[2]/label
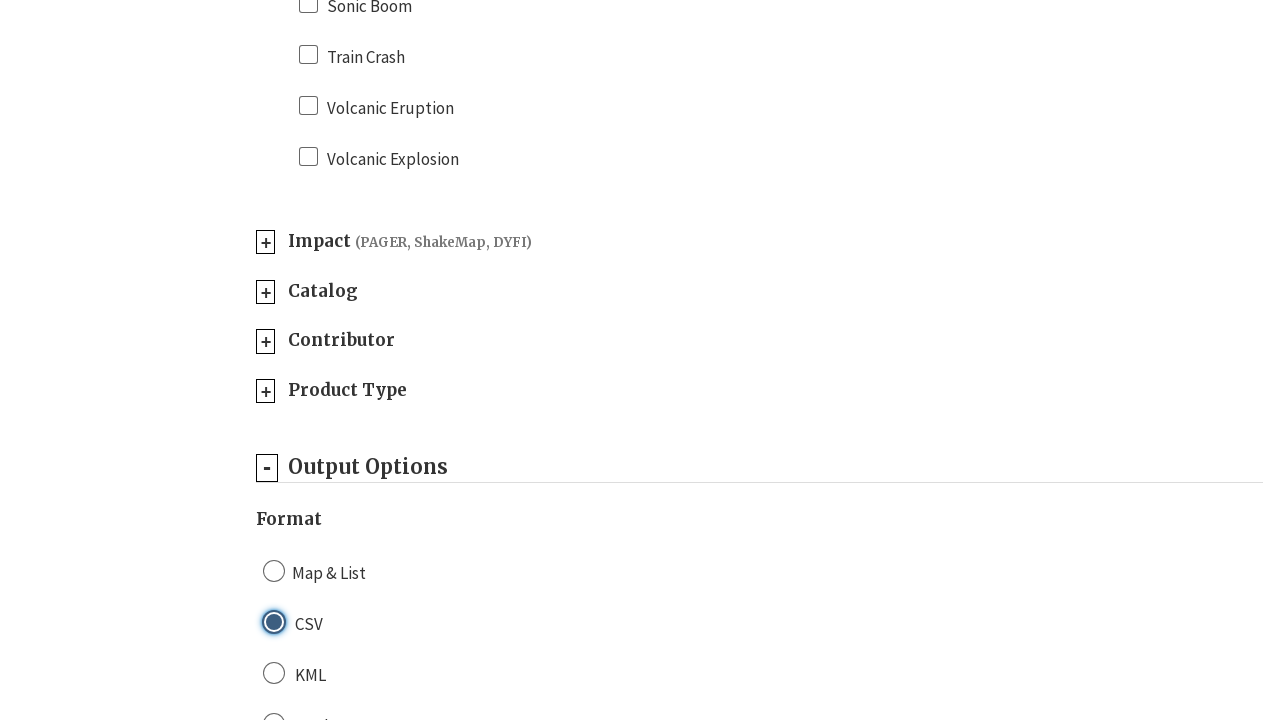

Selected additional output option at (504, 361) on xpath=//*[@id="fdsn-search-form"]/div[2]/section/section[2]/ul[1]/li[2]/label
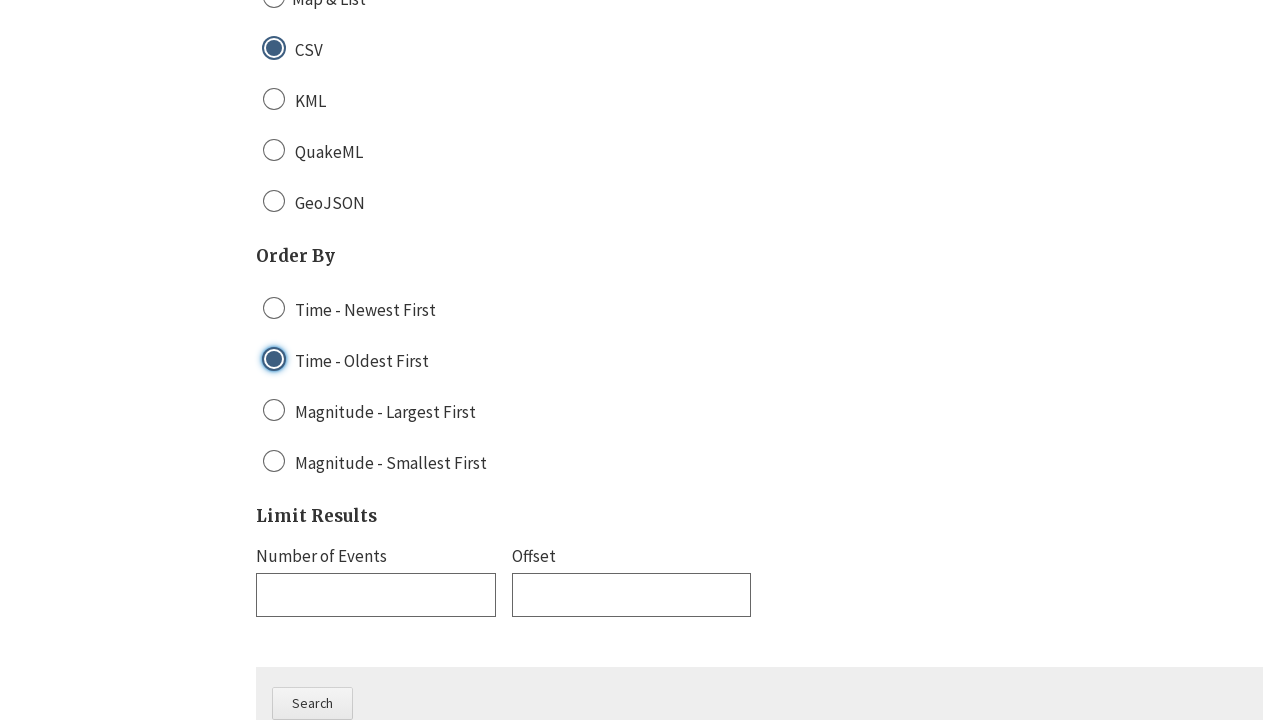

Set result limit to 20000 events on //*[@id="limit"]
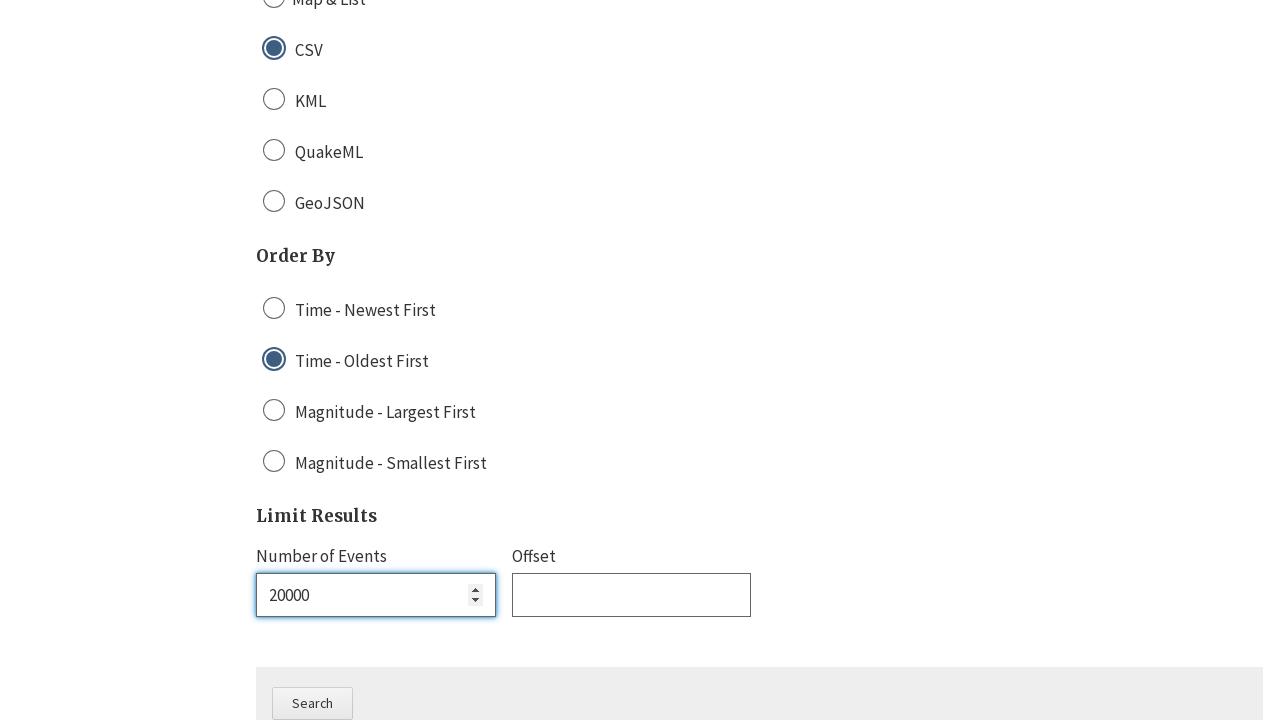

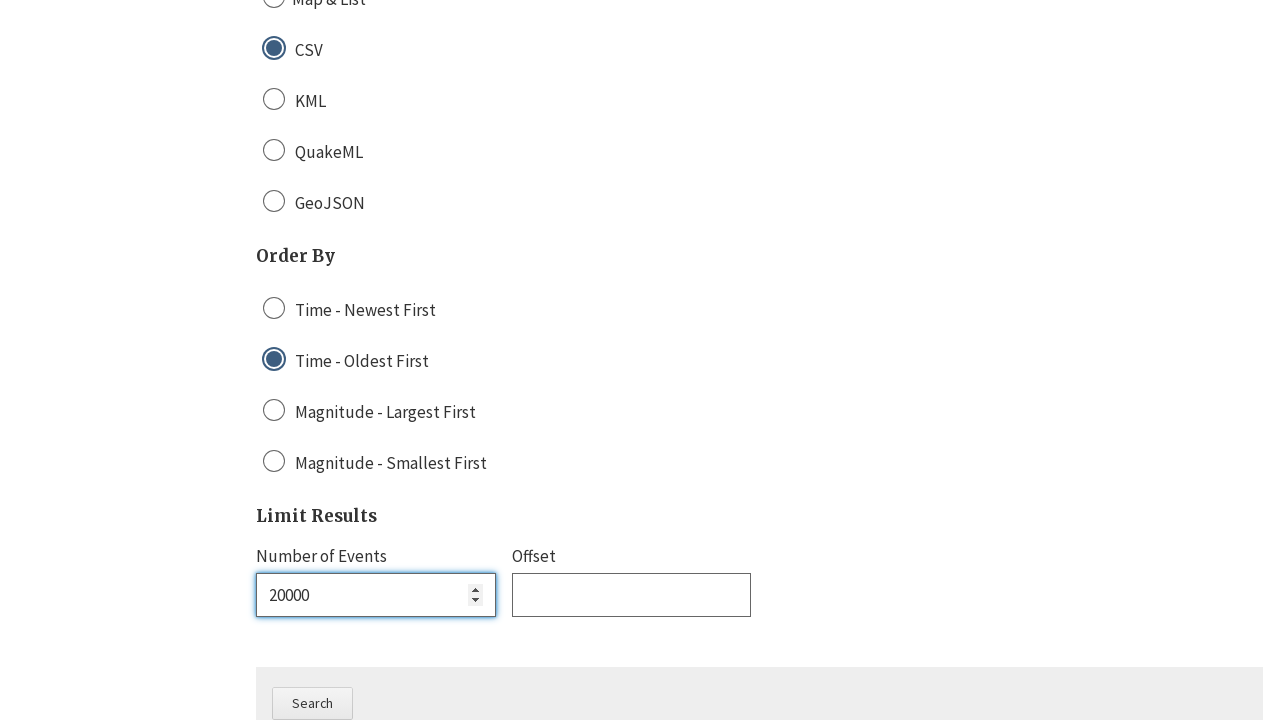